Tests that the Clear completed button displays correct text after completing an item

Starting URL: https://demo.playwright.dev/todomvc

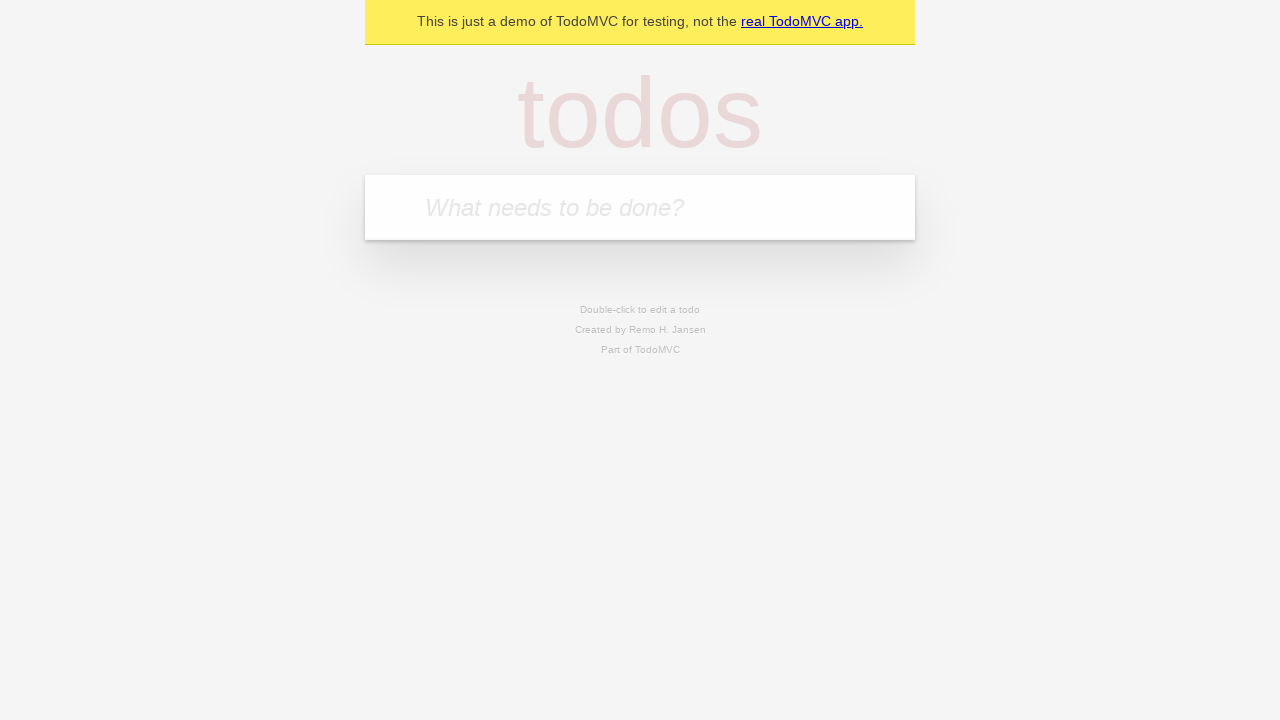

Filled new todo input with 'buy some cheese' on .new-todo
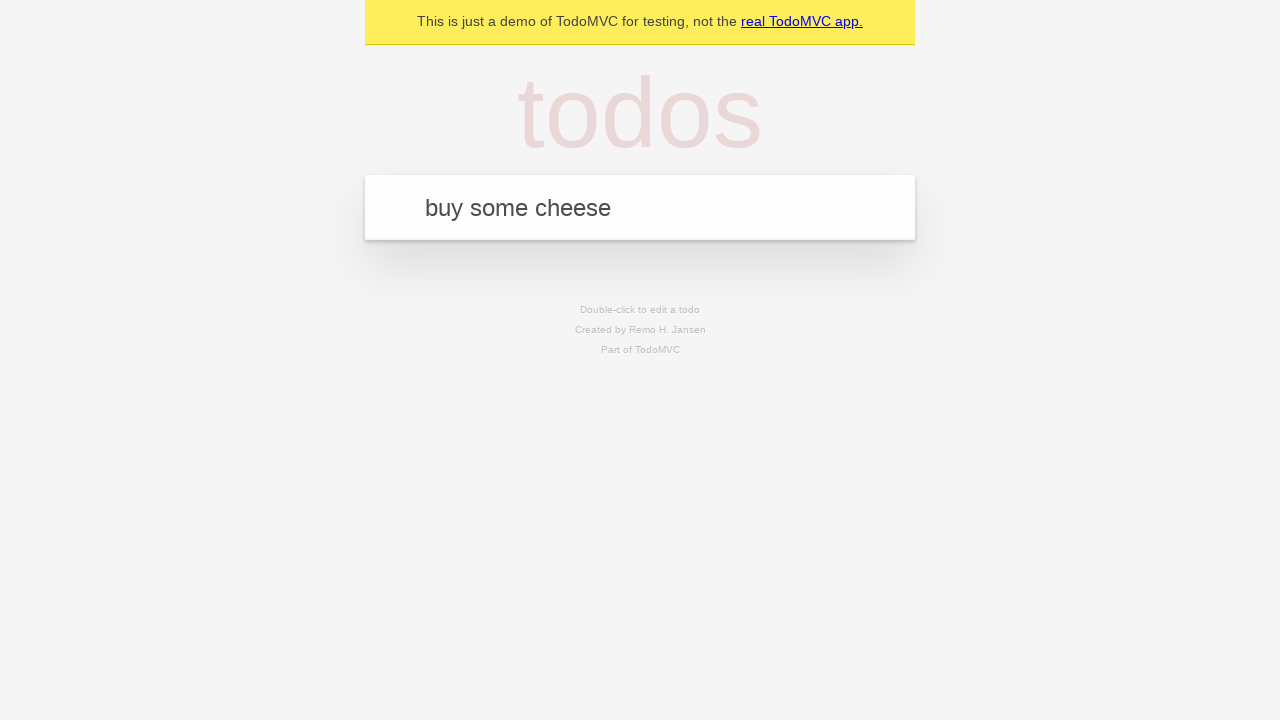

Pressed Enter to add first todo item on .new-todo
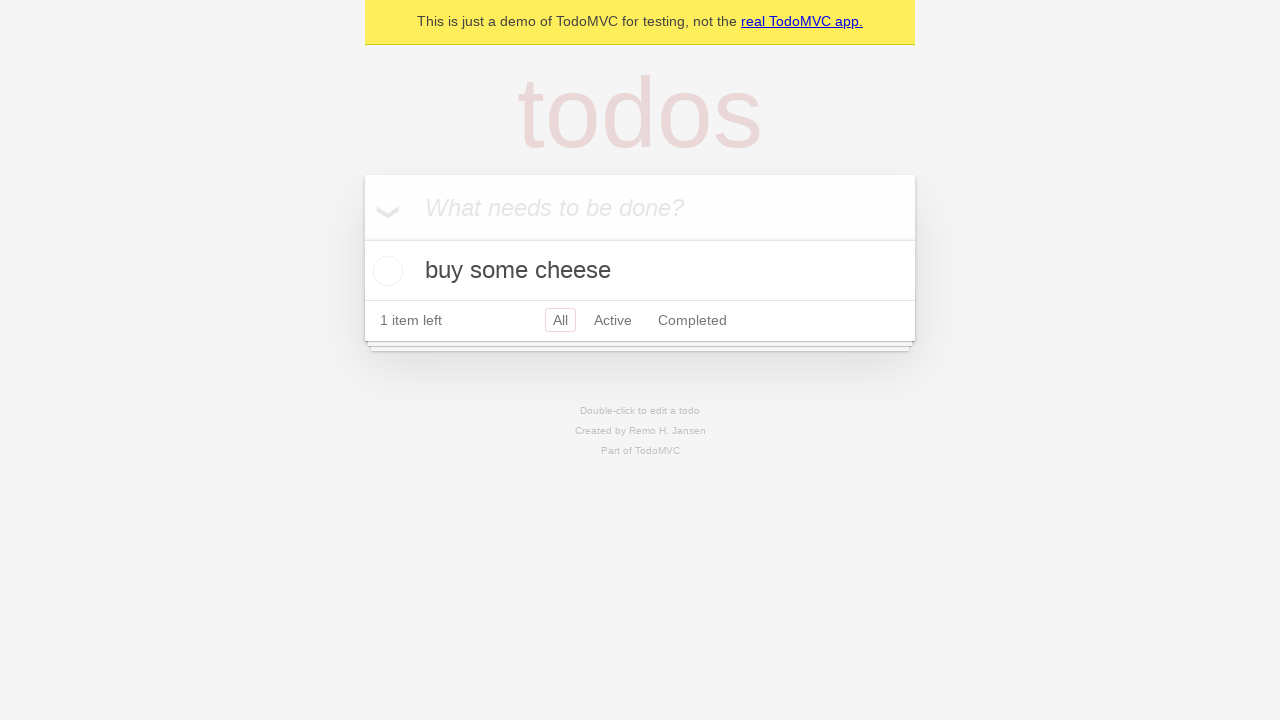

Filled new todo input with 'feed the cat' on .new-todo
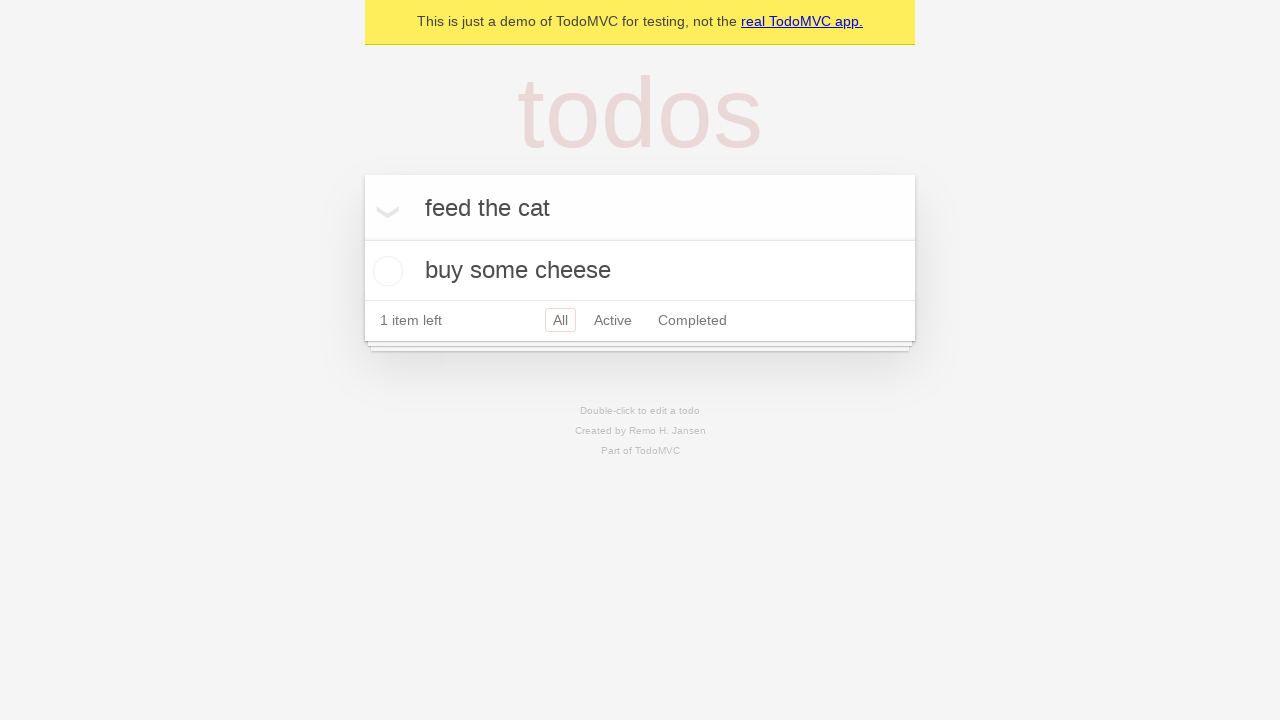

Pressed Enter to add second todo item on .new-todo
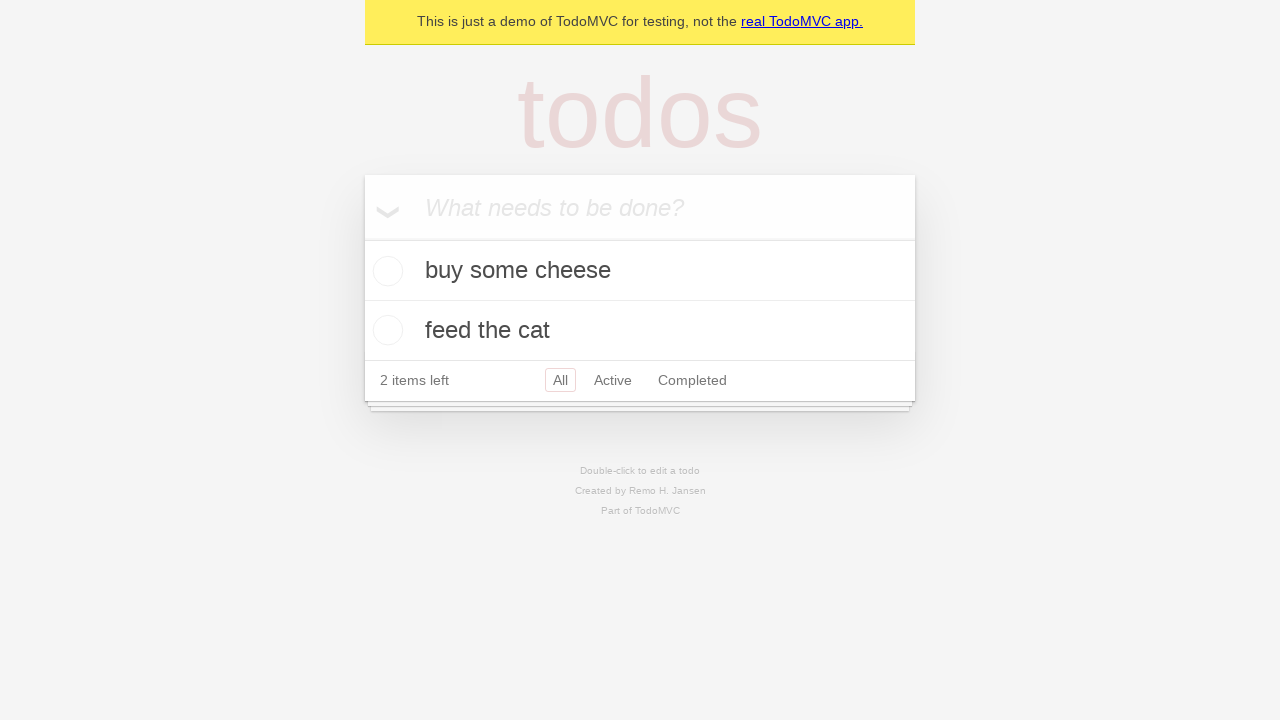

Filled new todo input with 'book a doctors appointment' on .new-todo
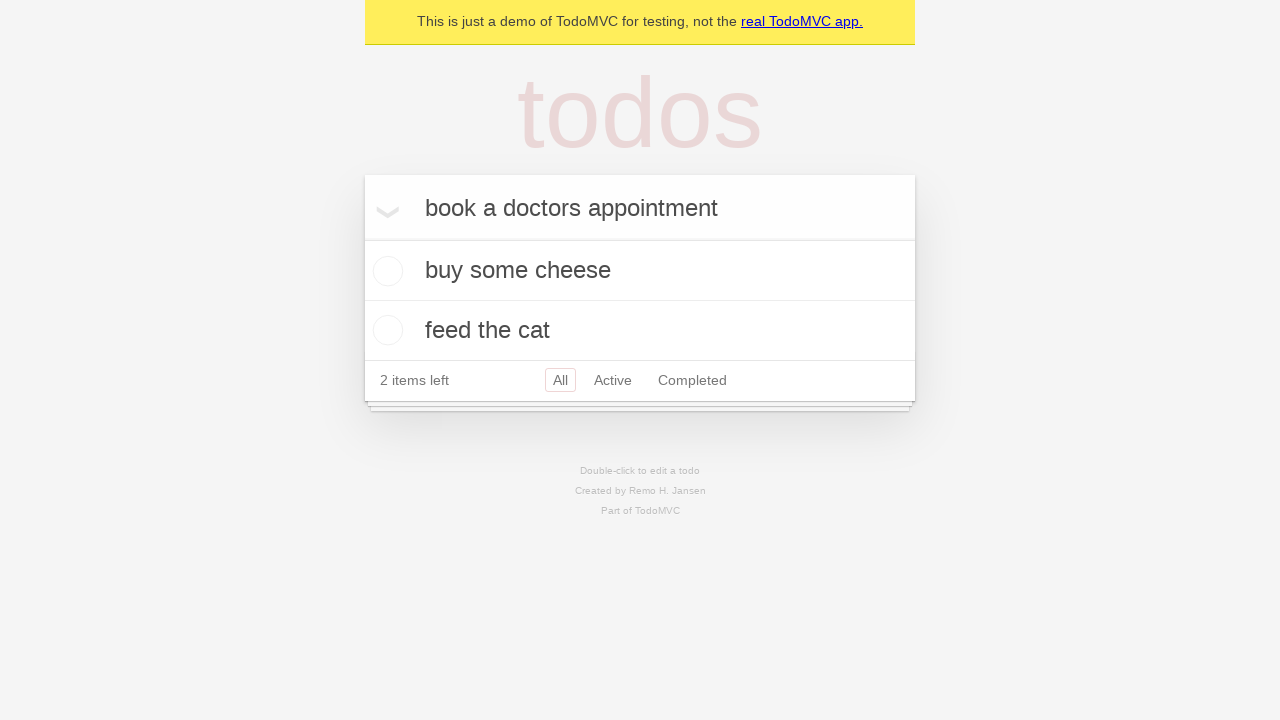

Pressed Enter to add third todo item on .new-todo
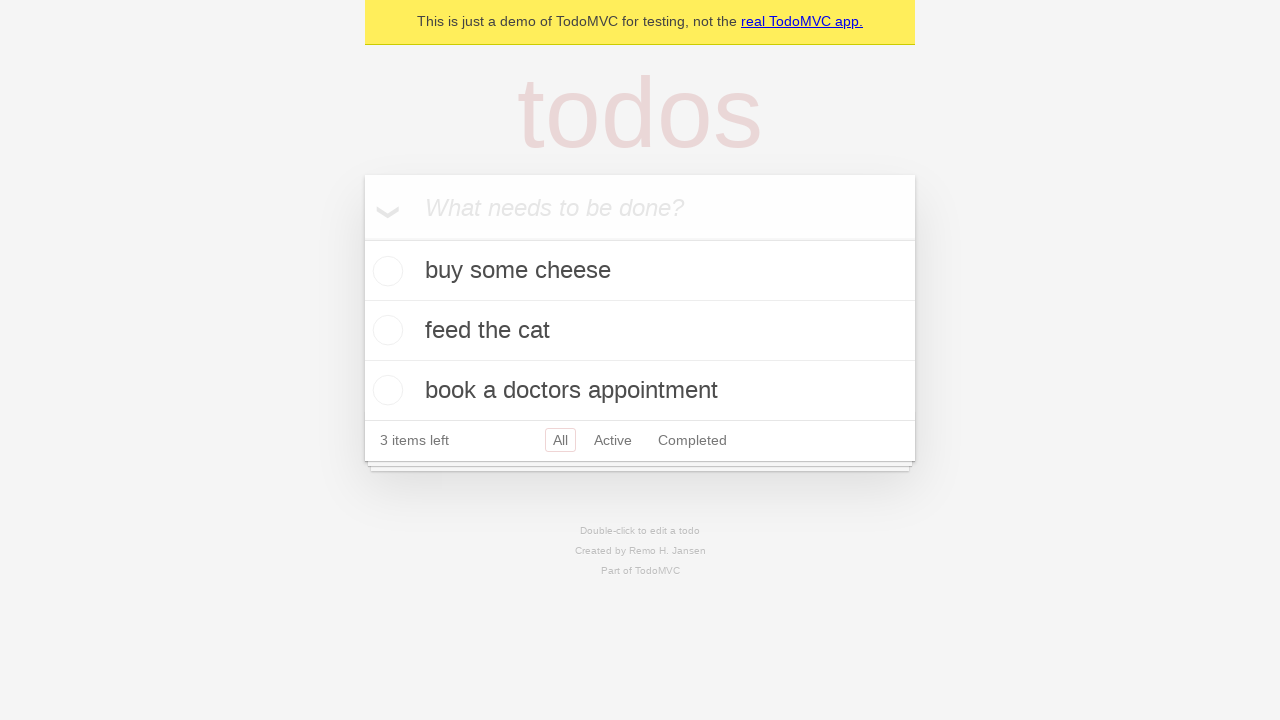

All three todo items loaded in the list
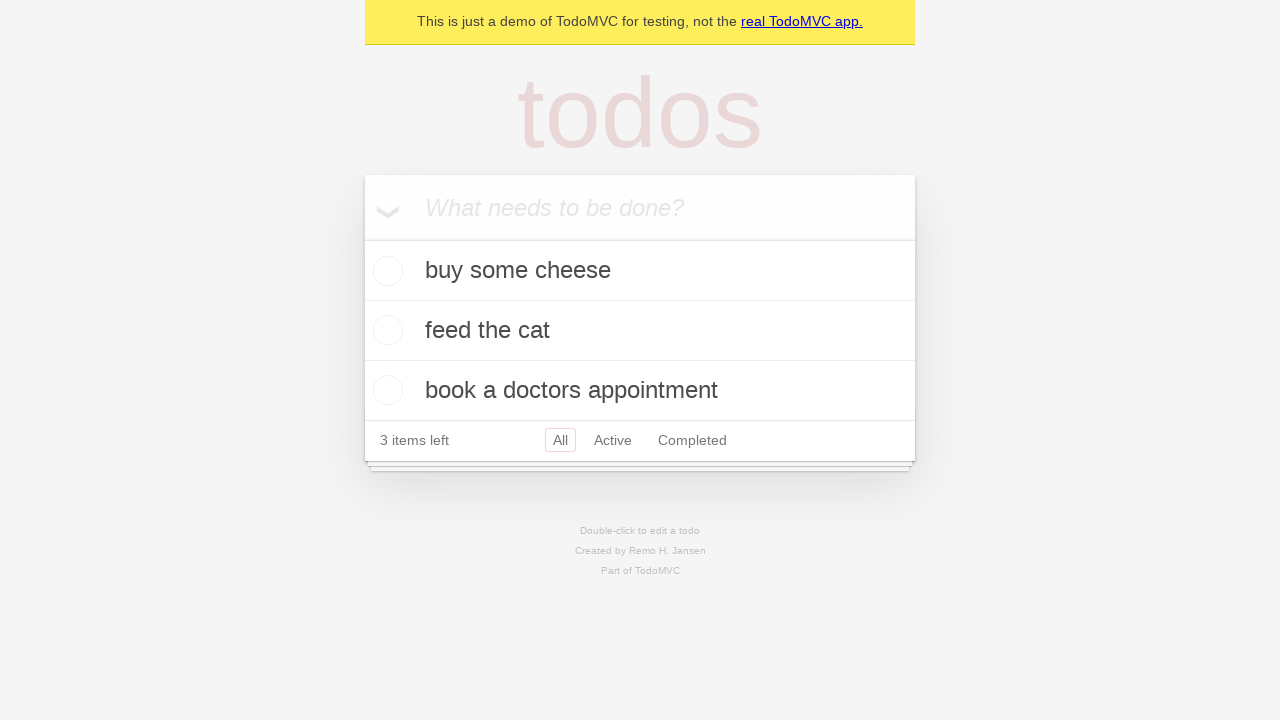

Checked the first todo item to mark it as completed at (385, 271) on .todo-list li .toggle >> nth=0
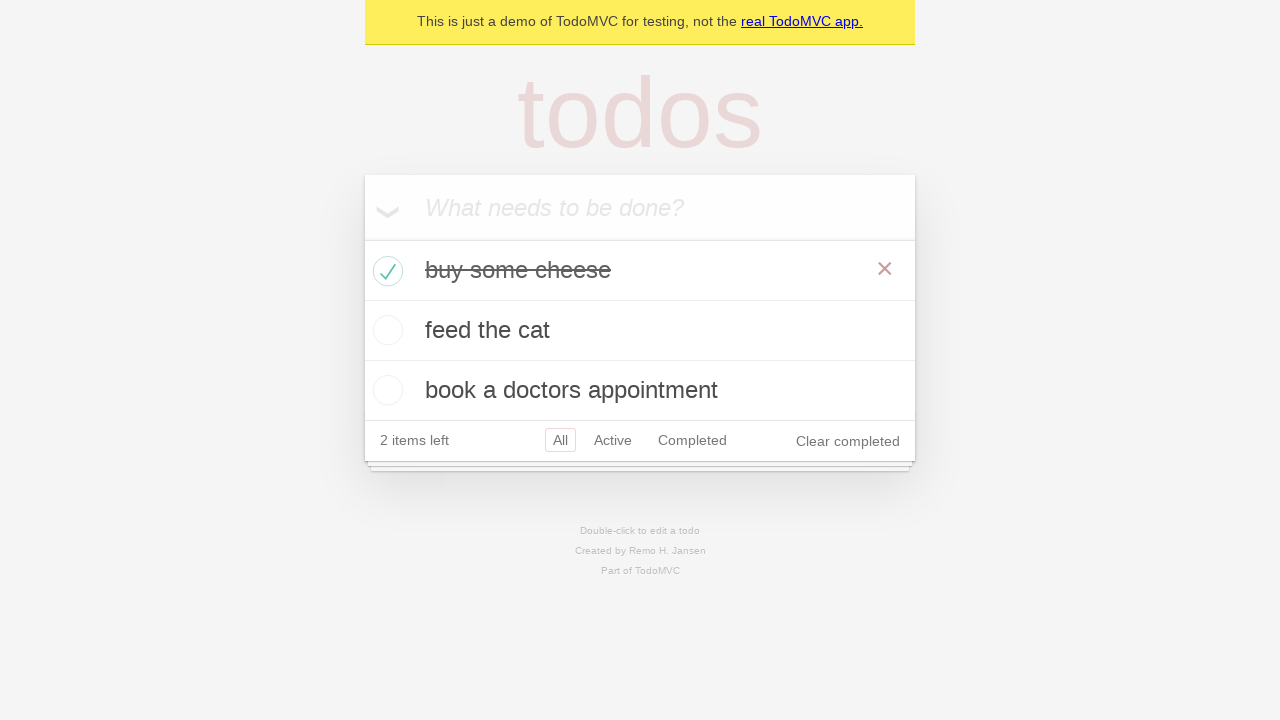

Clear completed button appeared after completing an item
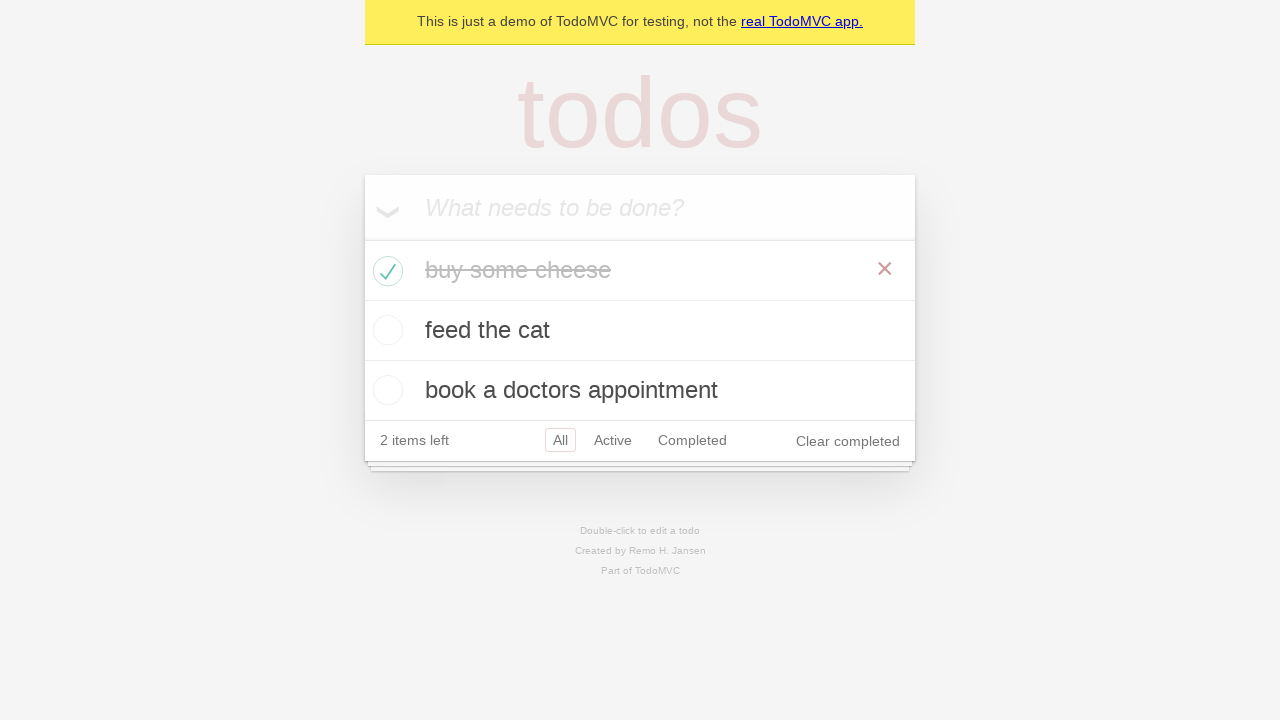

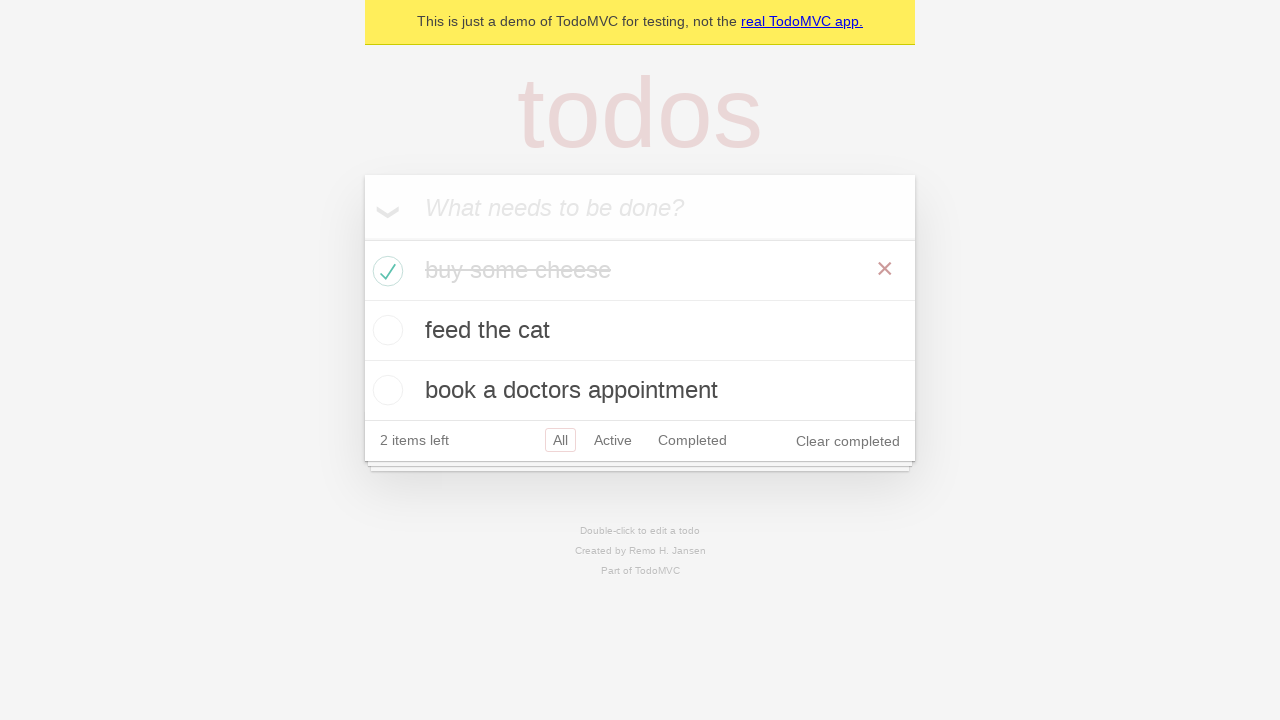